Tests the visibility state of a text box element by clicking hide and show buttons to verify element display functionality

Starting URL: https://www.letskodeit.com/practice

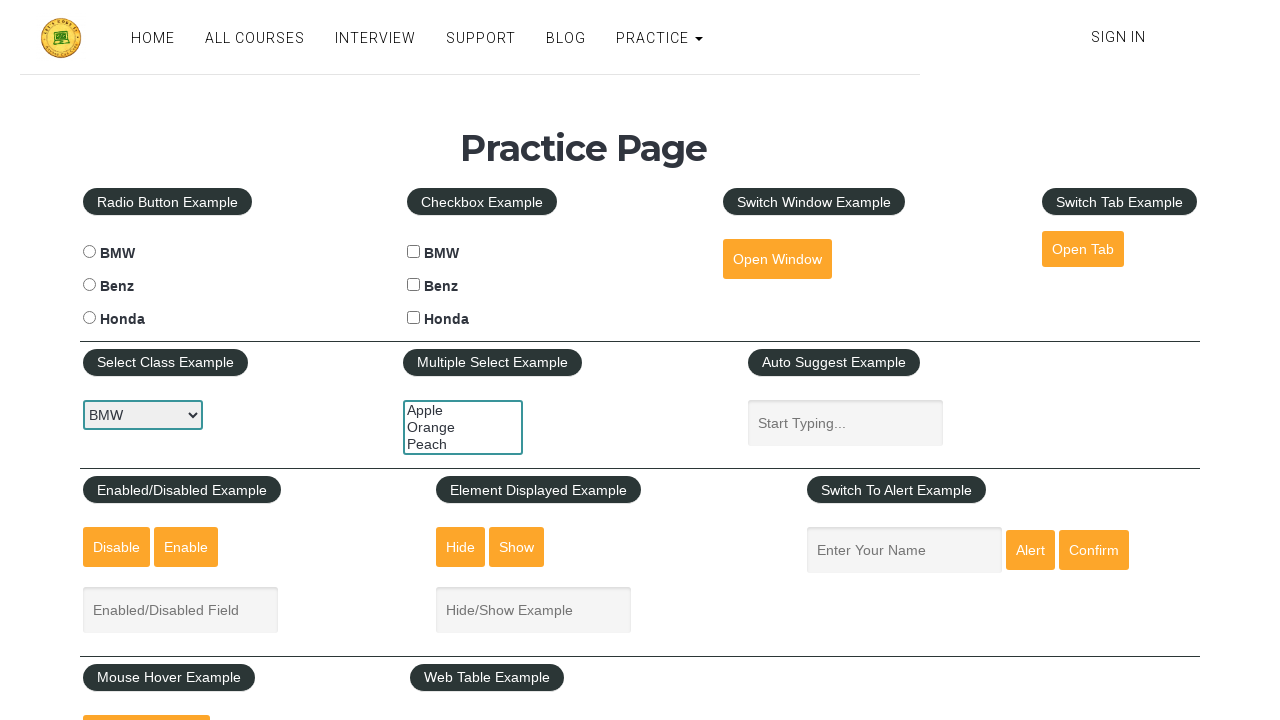

Located text box element and checked initial visibility state
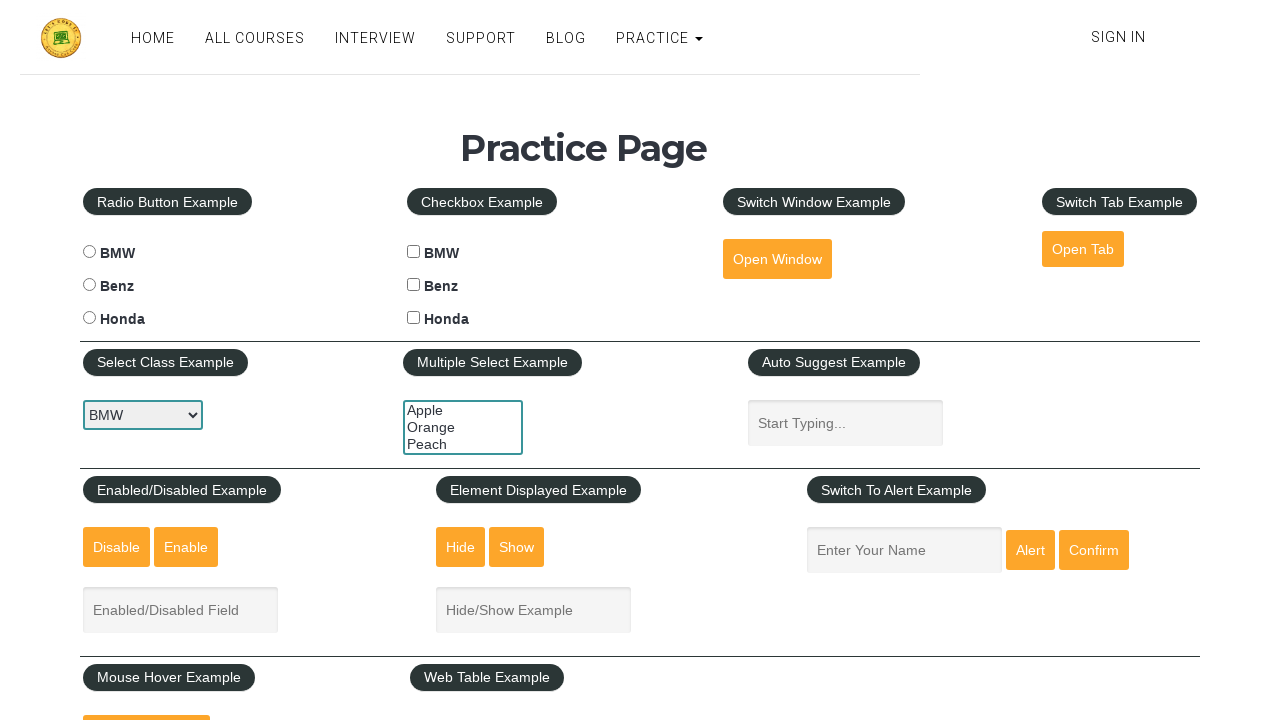

Clicked Hide button to hide text box at (461, 547) on #hide-textbox
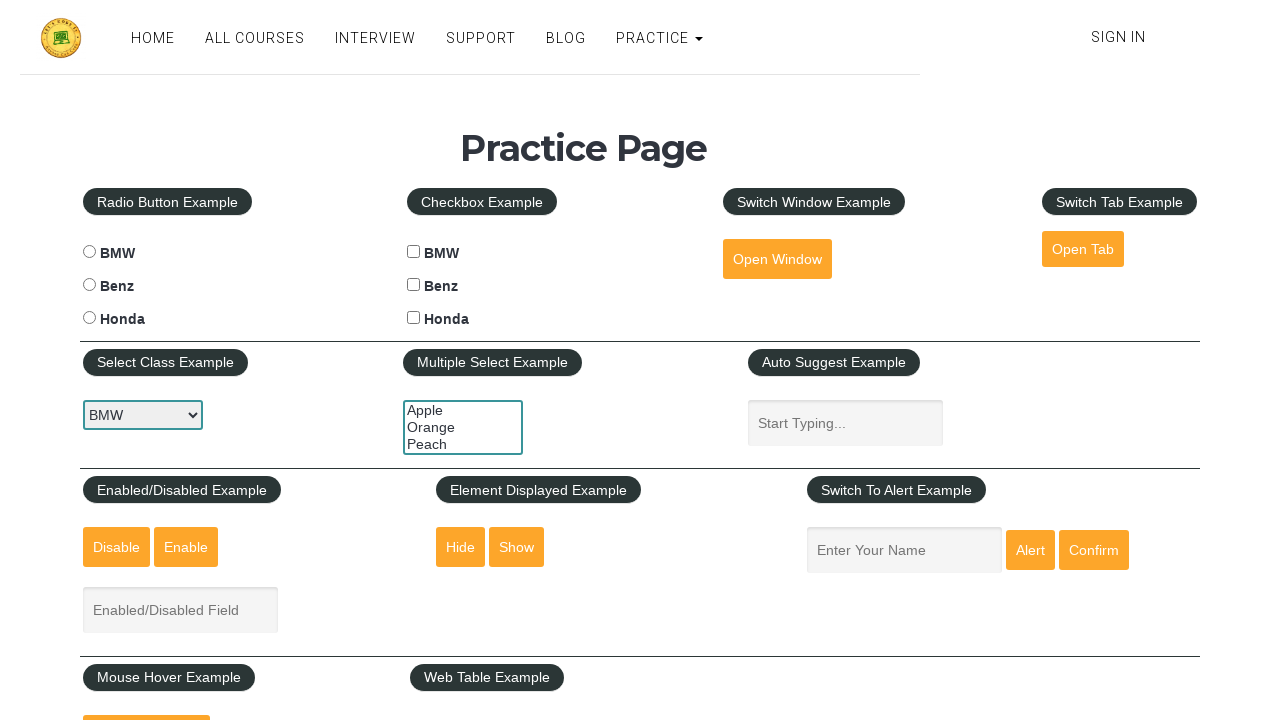

Verified text box is hidden after clicking Hide button
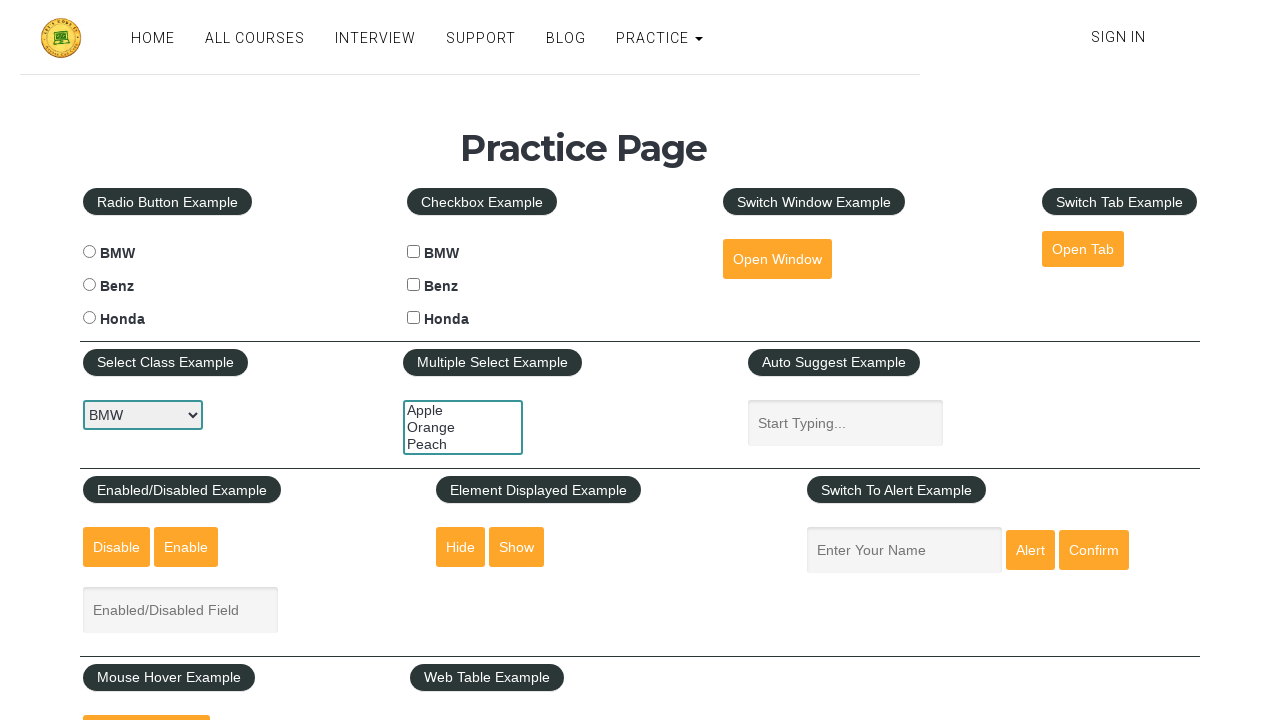

Scrolled up 150 pixels to view Show button
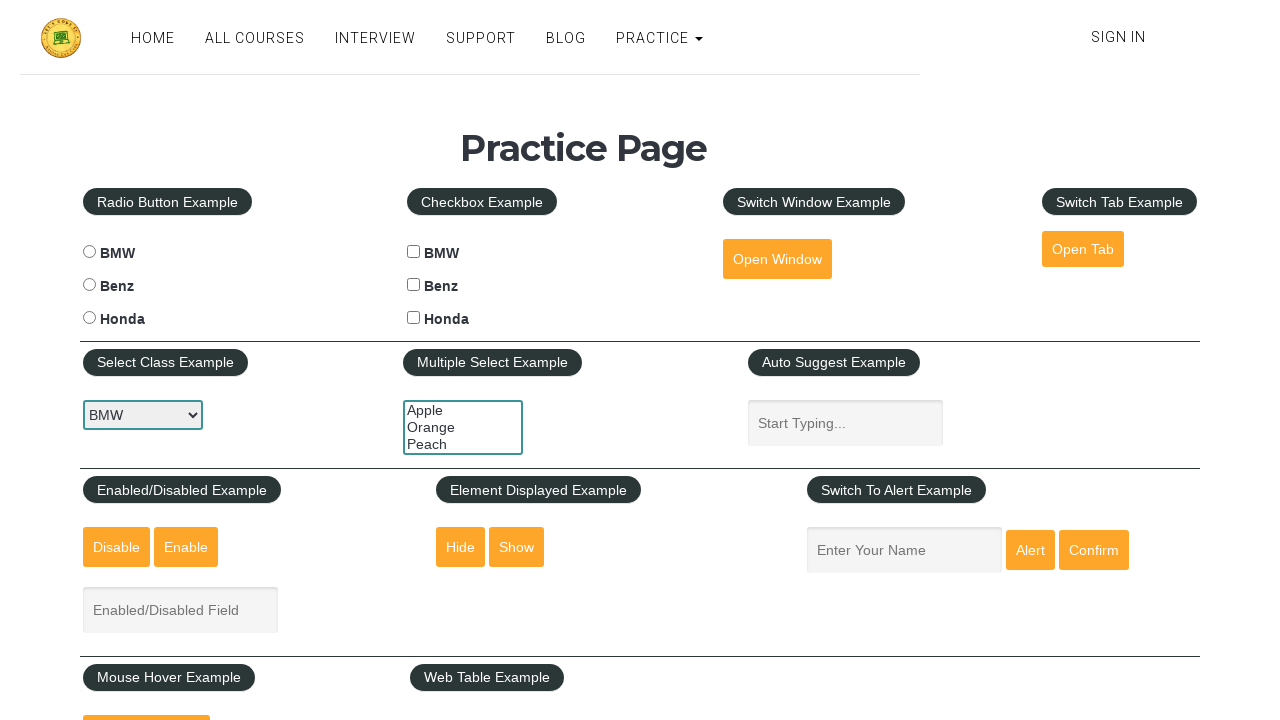

Clicked Show button to display text box at (517, 547) on #show-textbox
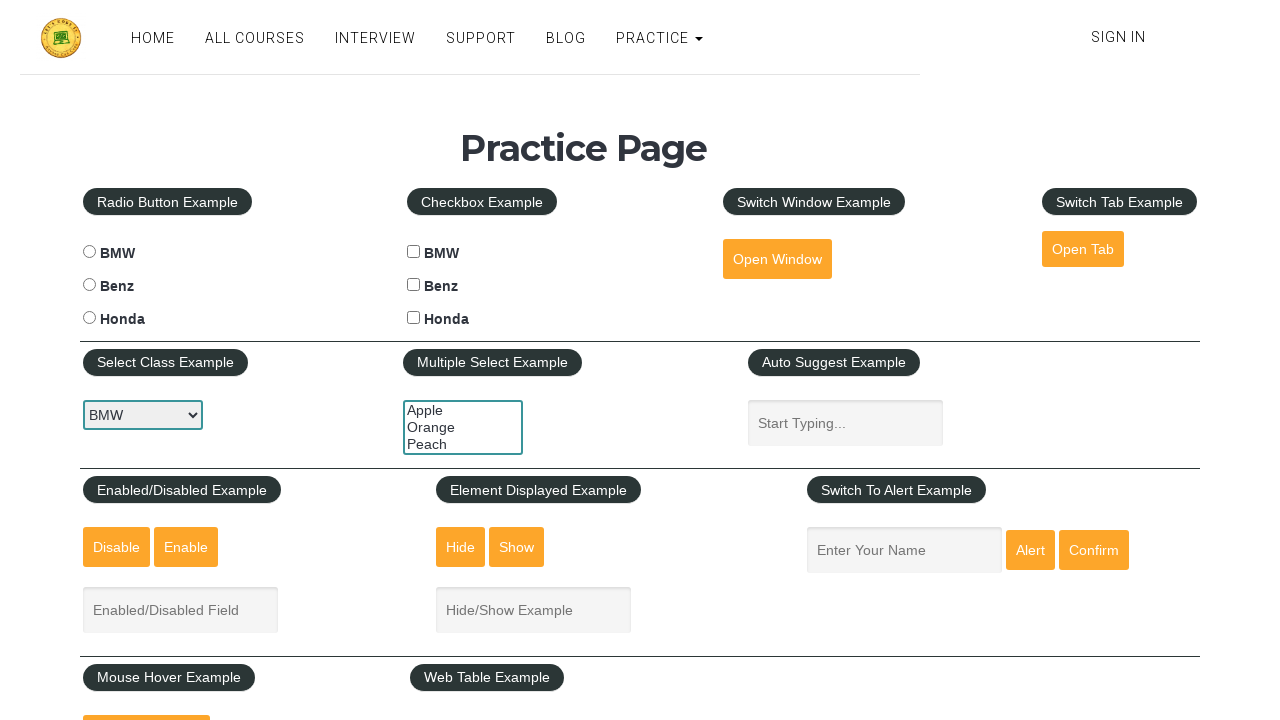

Verified text box is visible after clicking Show button
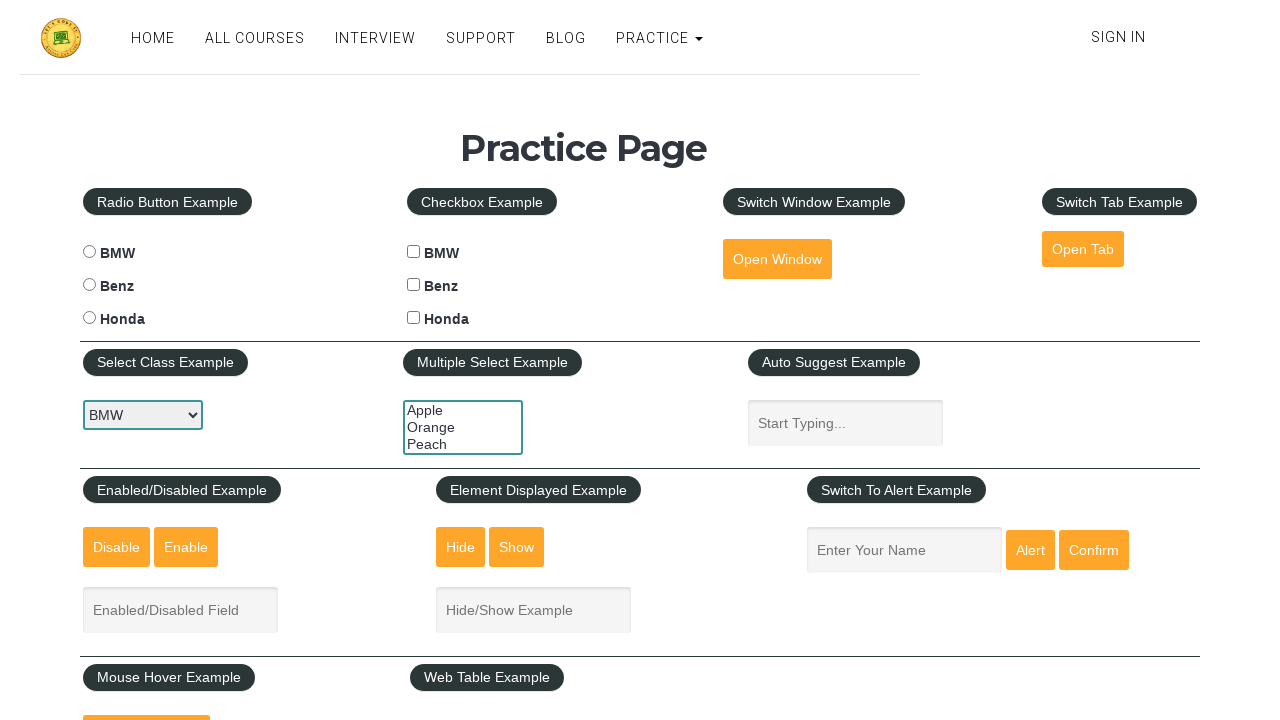

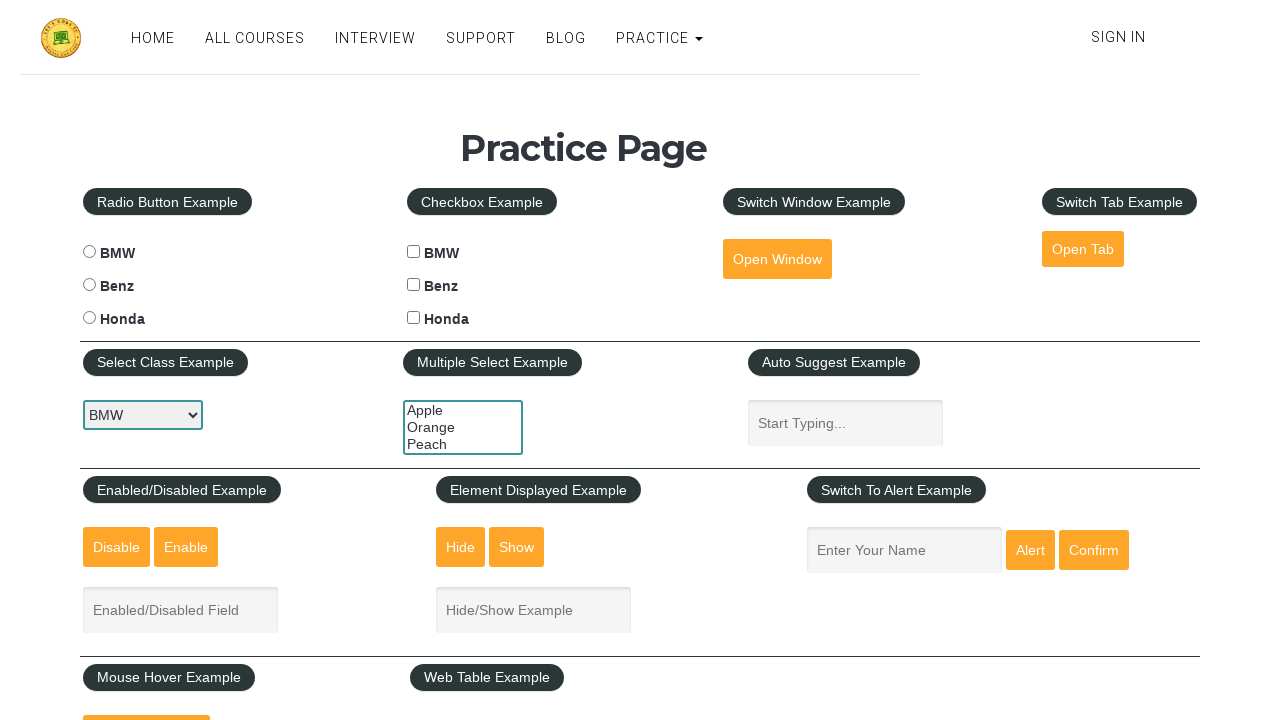